Navigates to AJIO homepage to verify the page loads successfully

Starting URL: https://www.ajio.com

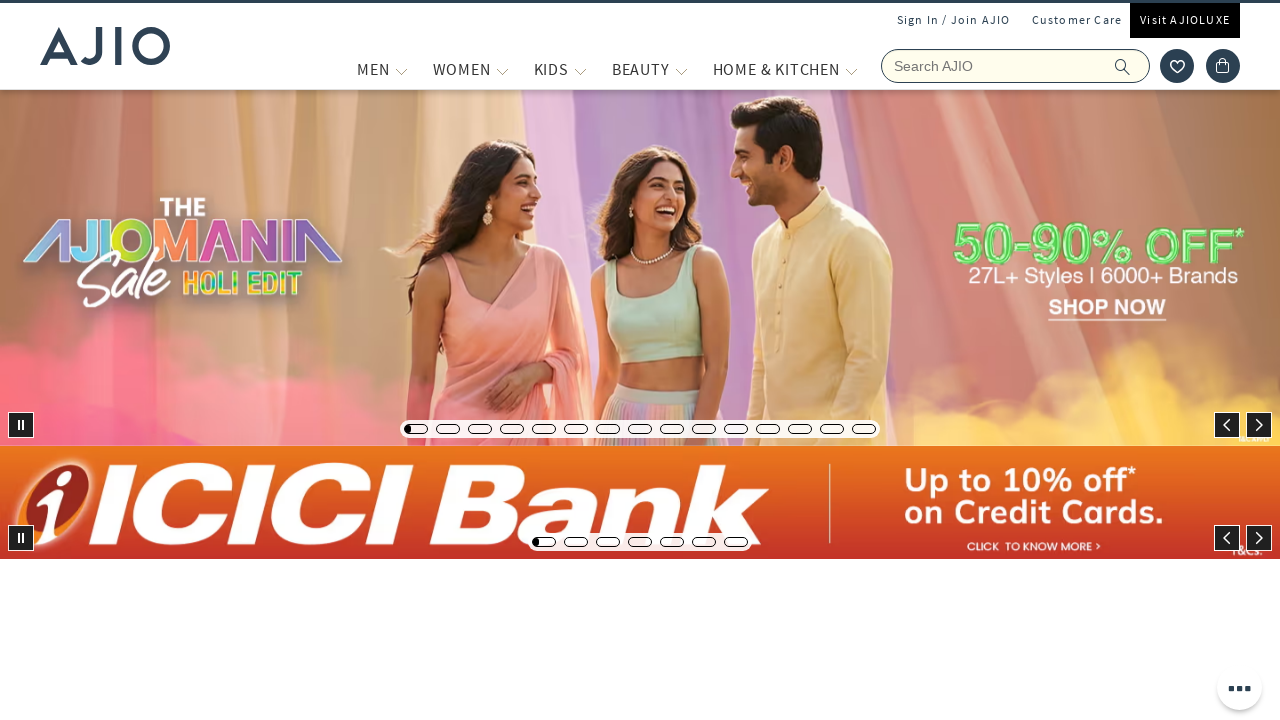

AJIO homepage loaded and DOM content fully rendered
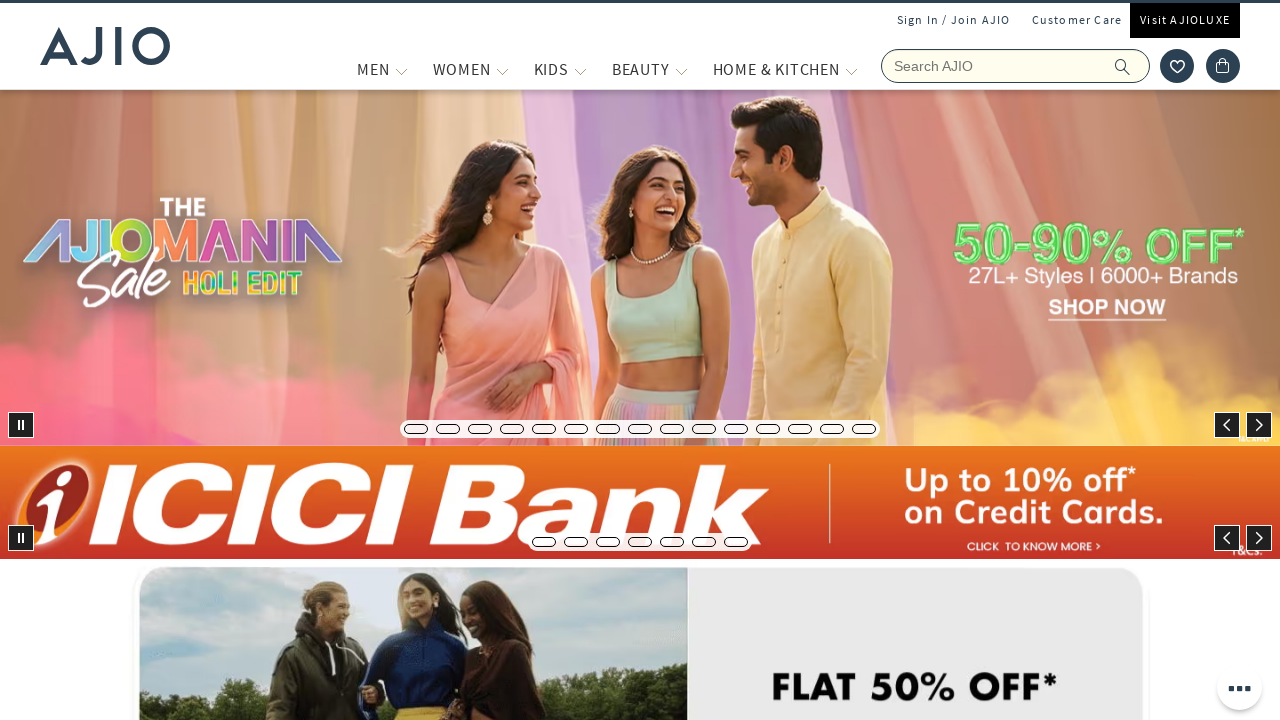

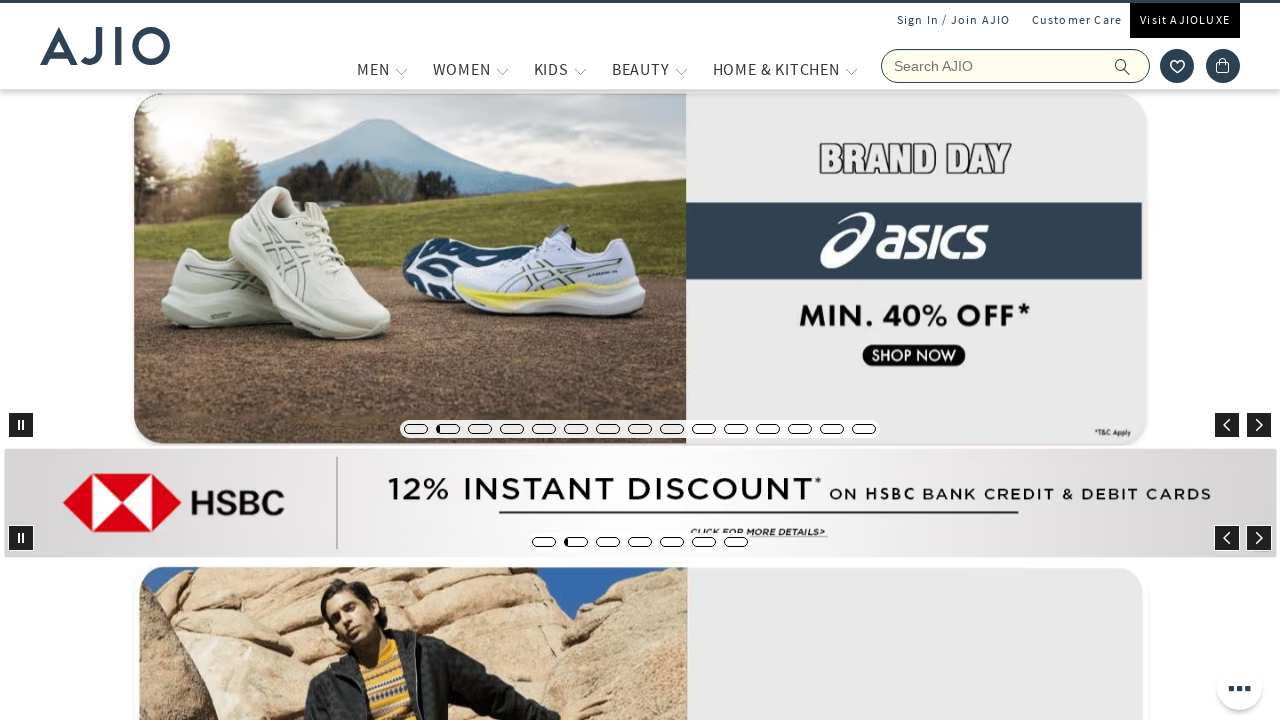